Navigates to BlazeDemo homepage, clicks on "destination of the week" link, and verifies that the destination page contains "Hawaii" text

Starting URL: https://www.blazedemo.com/

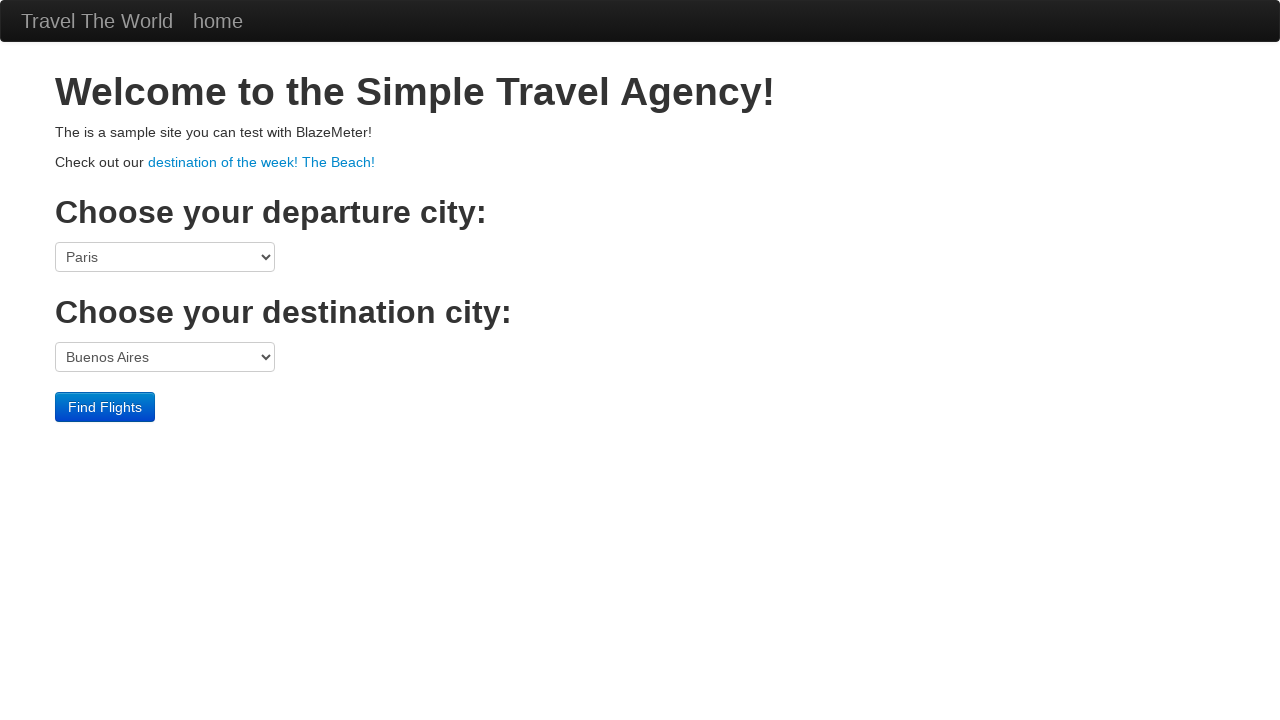

Clicked on 'destination of the week' link at (262, 162) on a[href='vacation.html']
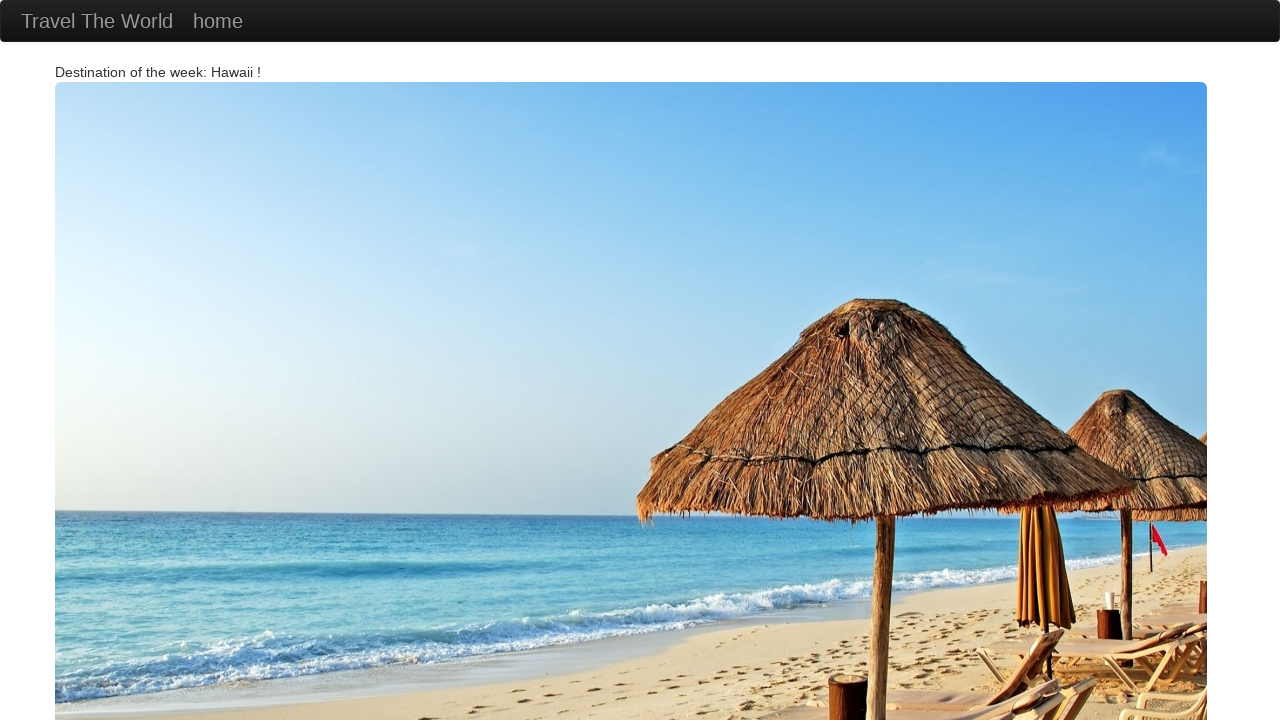

Destination page loaded with container element visible
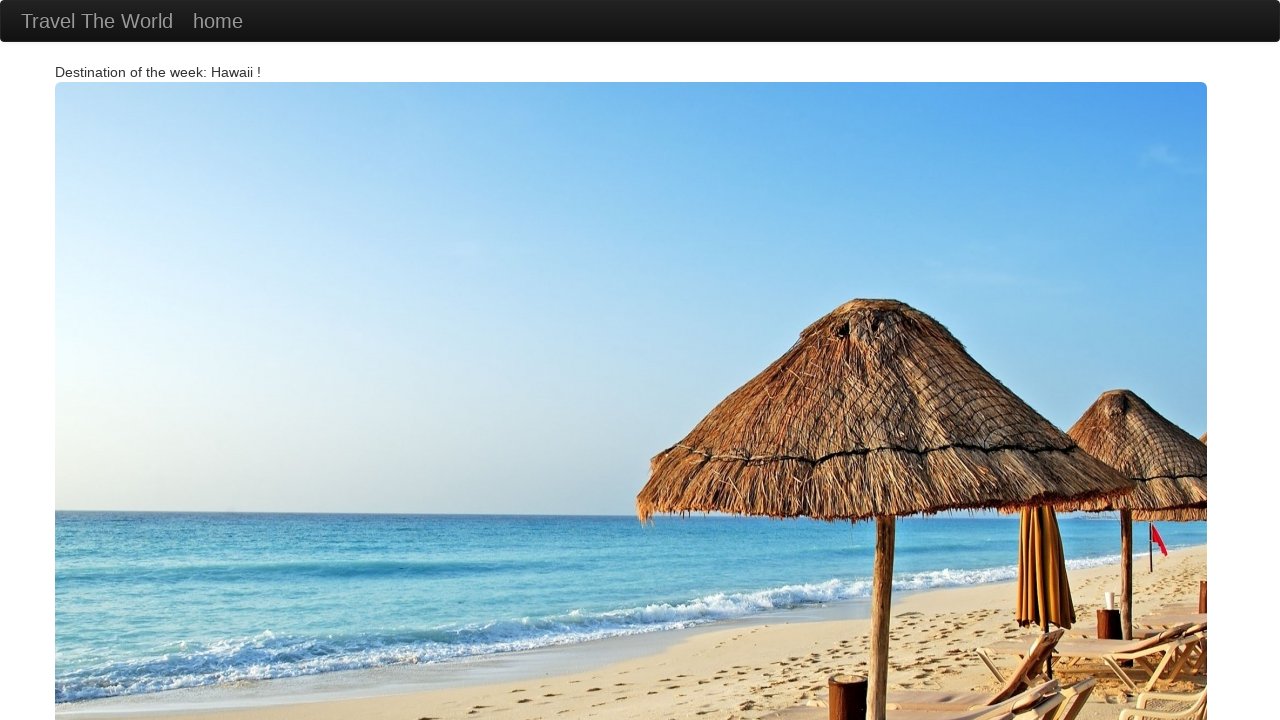

Retrieved destination text from container element
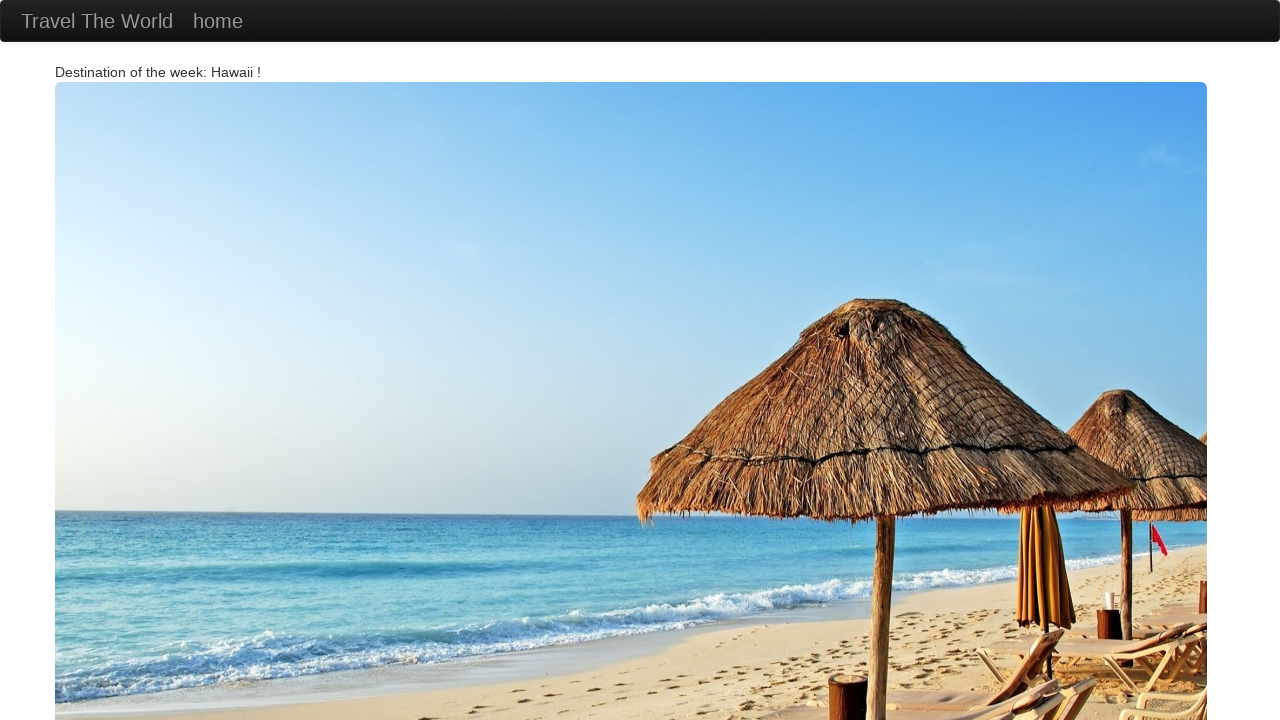

Verified that destination text contains 'Hawaii'
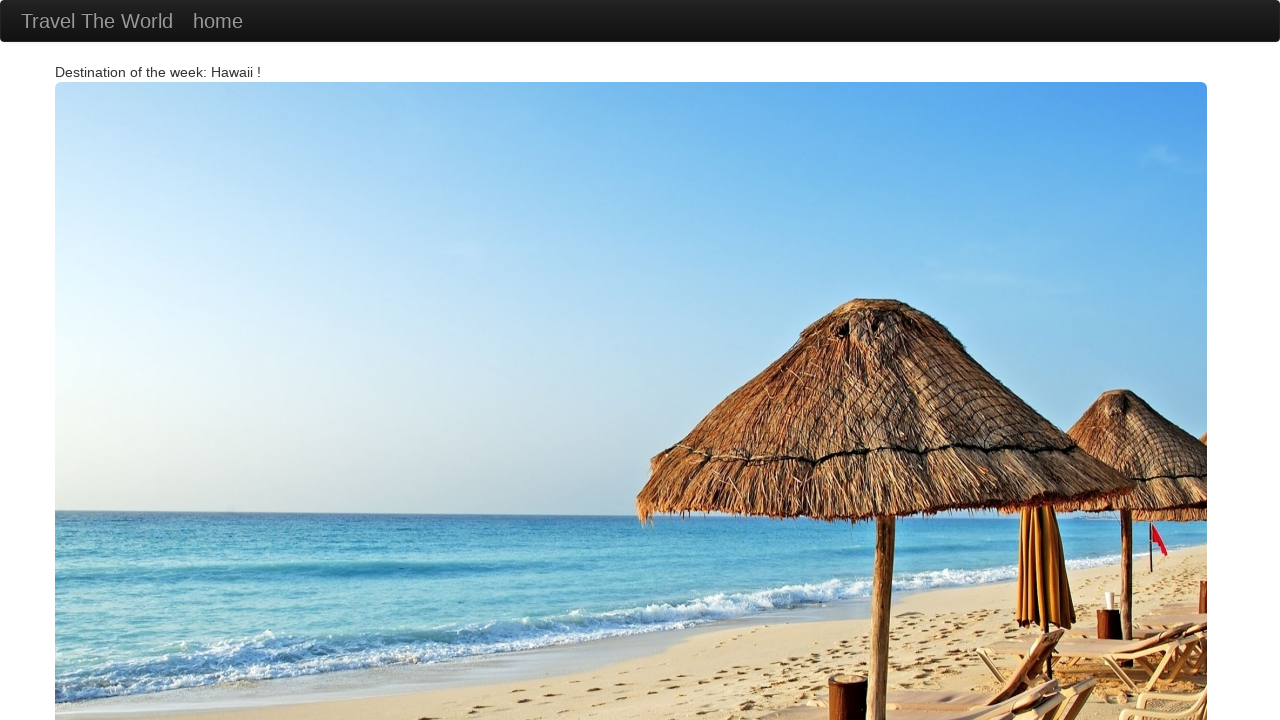

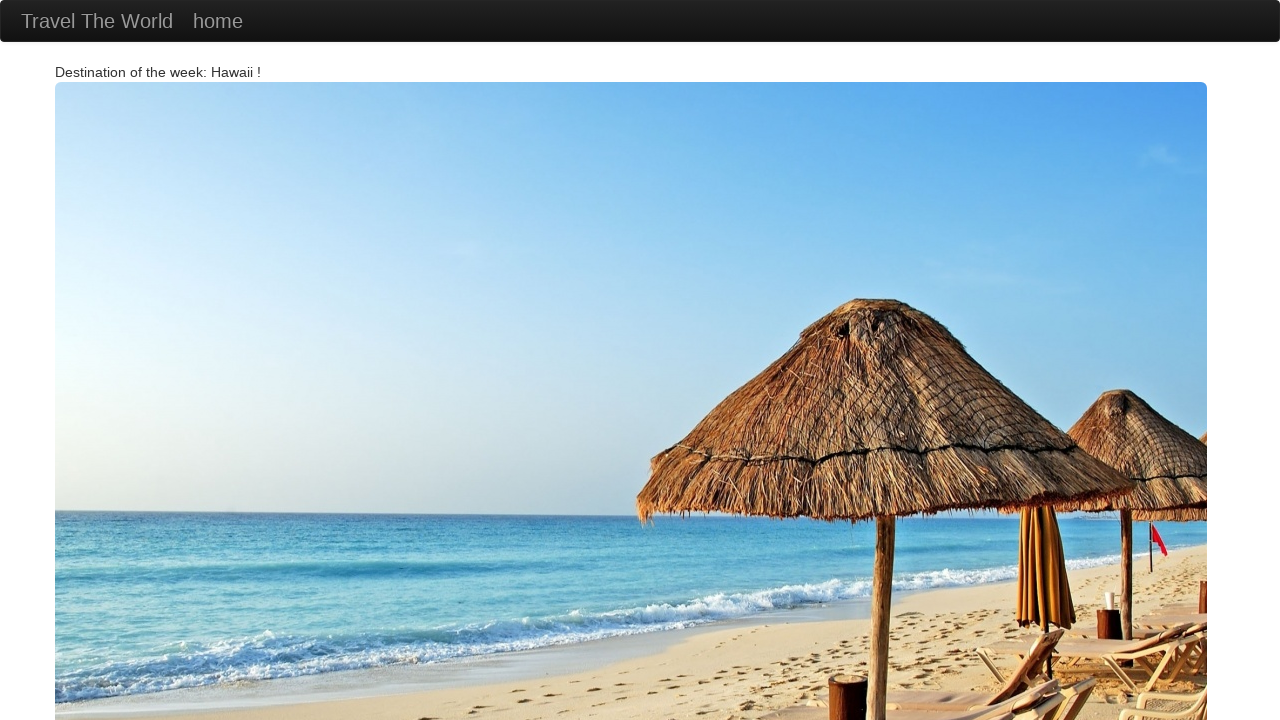